Fills in the first name field on the actiTime demo request form

Starting URL: https://www.actitime.com/demo-request

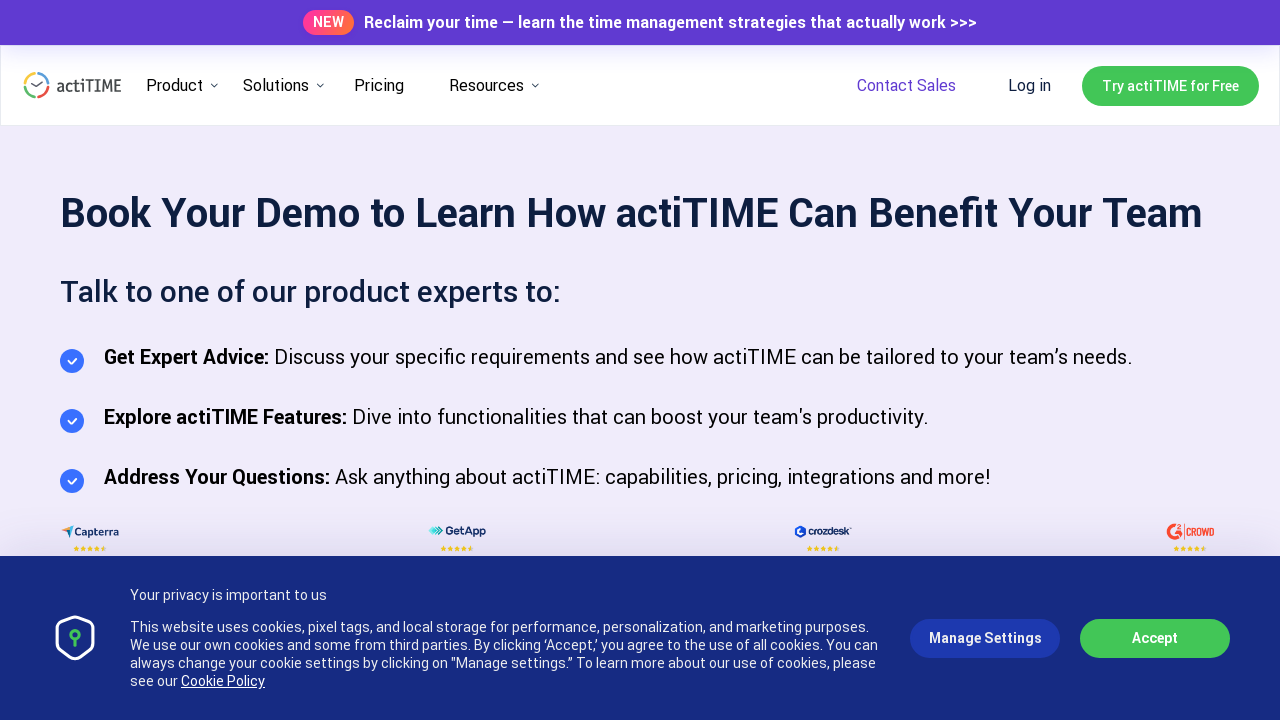

Navigated to actiTime demo request form
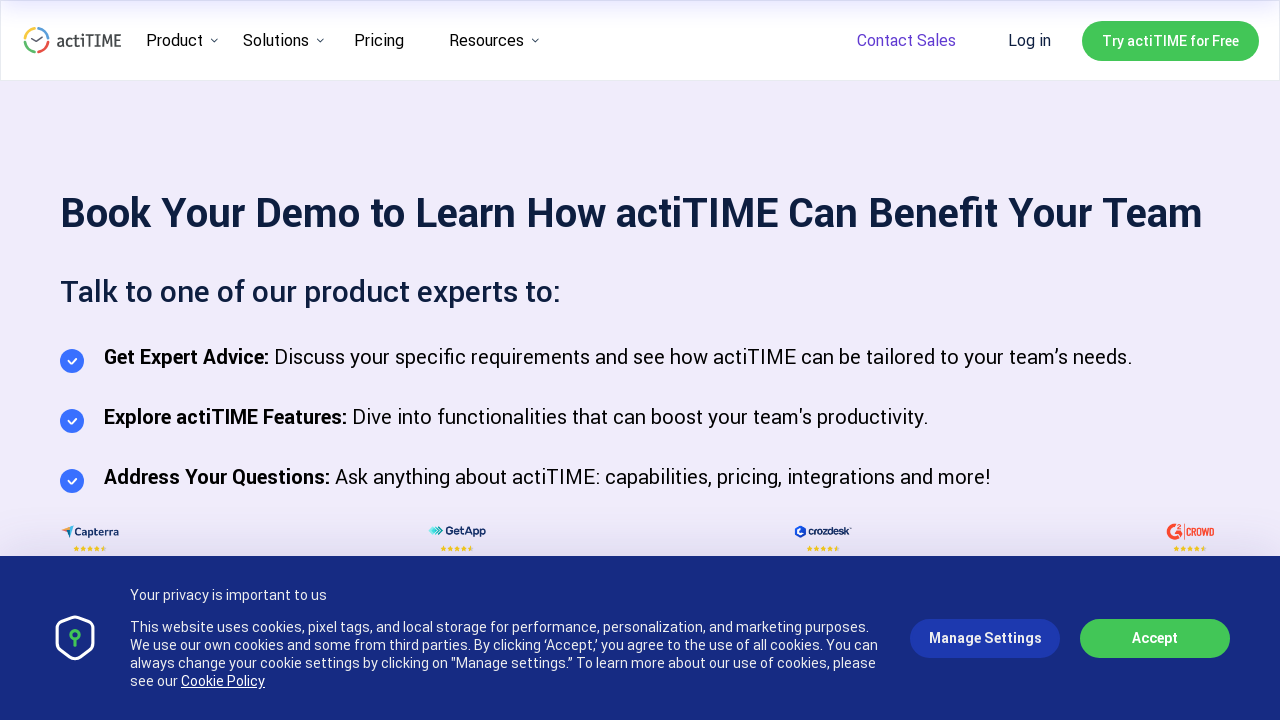

Filled first name field with 'Gayathri' on input[name='firstName']
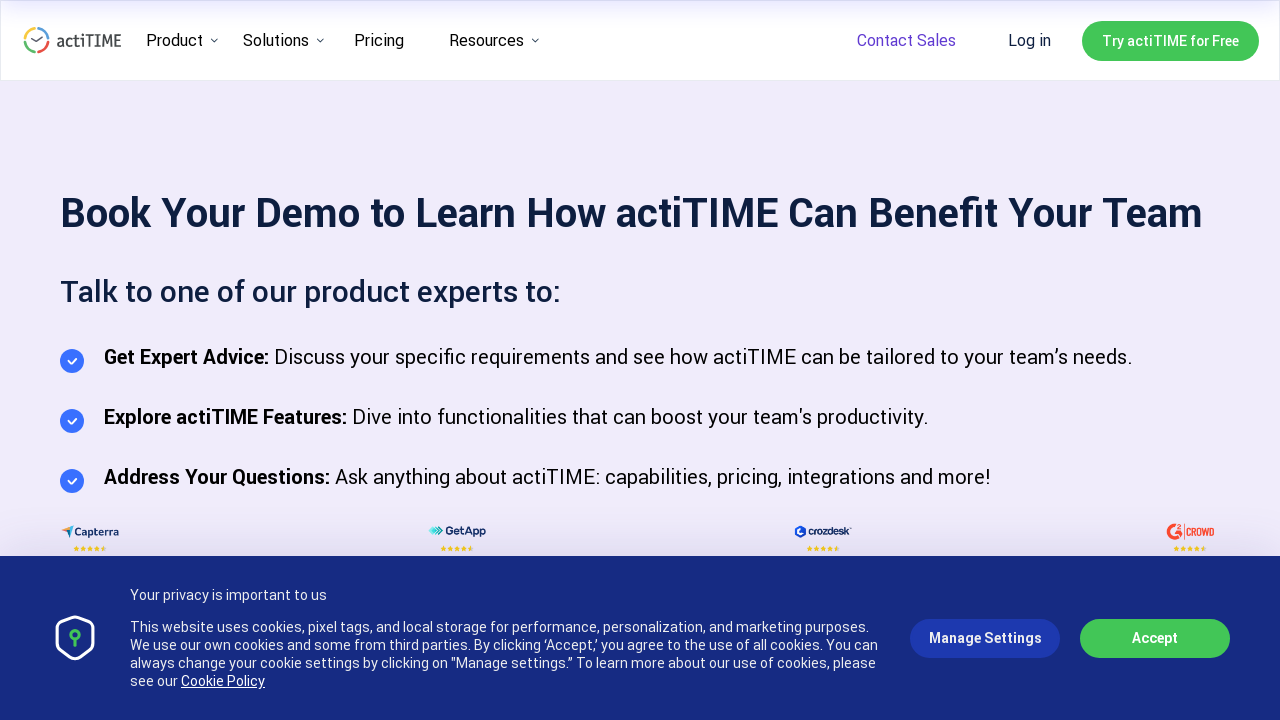

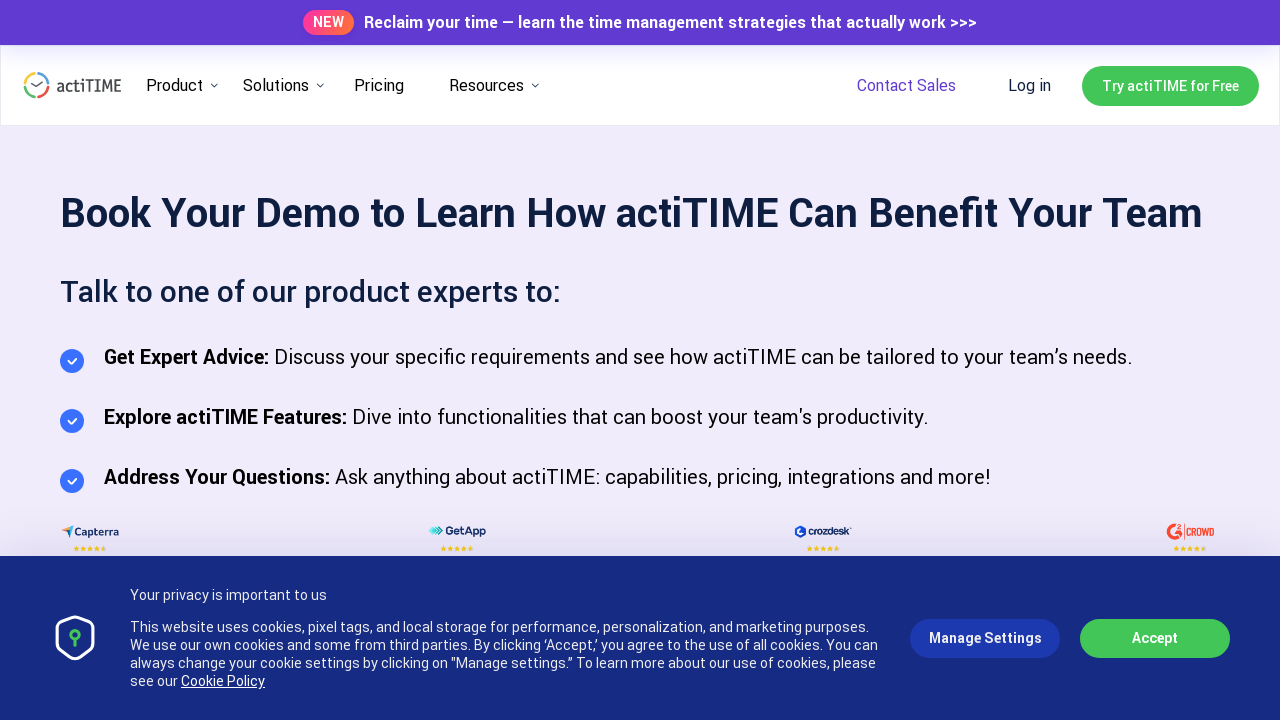